Tests todo list functionality by adding multiple todo items through a loop, entering each item and pressing Enter to submit

Starting URL: https://example.cypress.io/todo

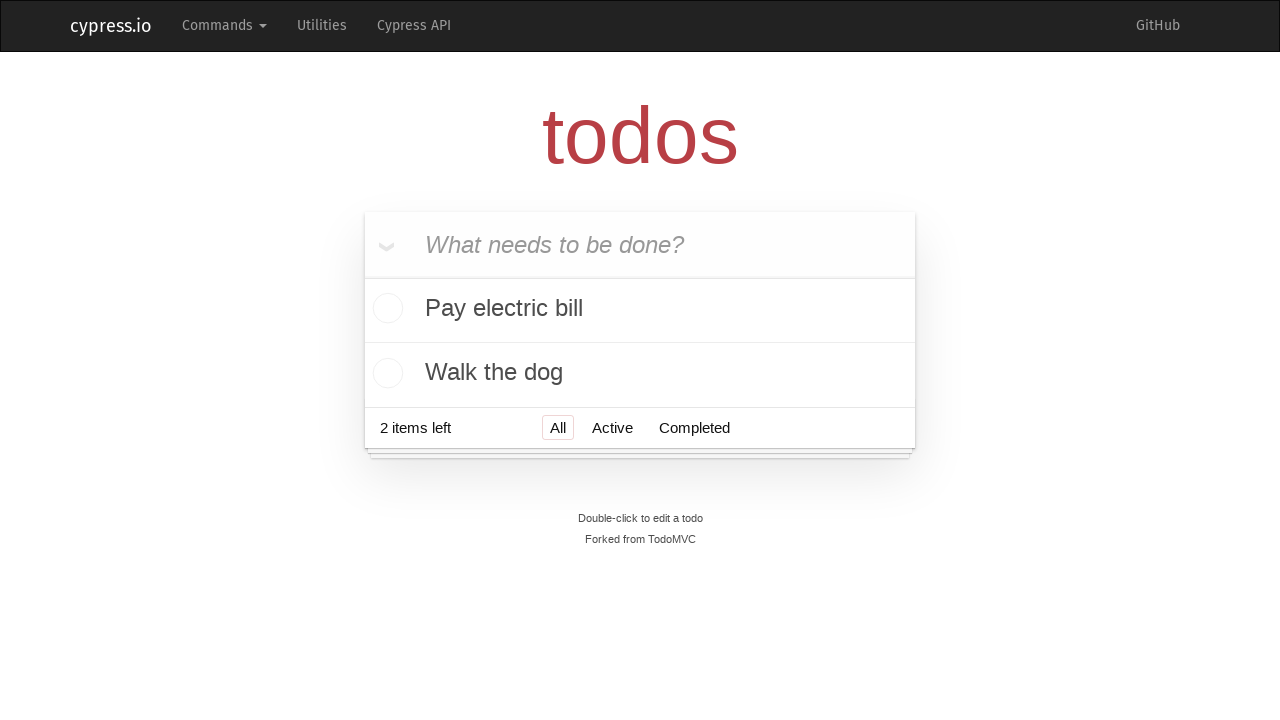

Filled todo input field with 'Visit Paris' on input[placeholder='What needs to be done?']
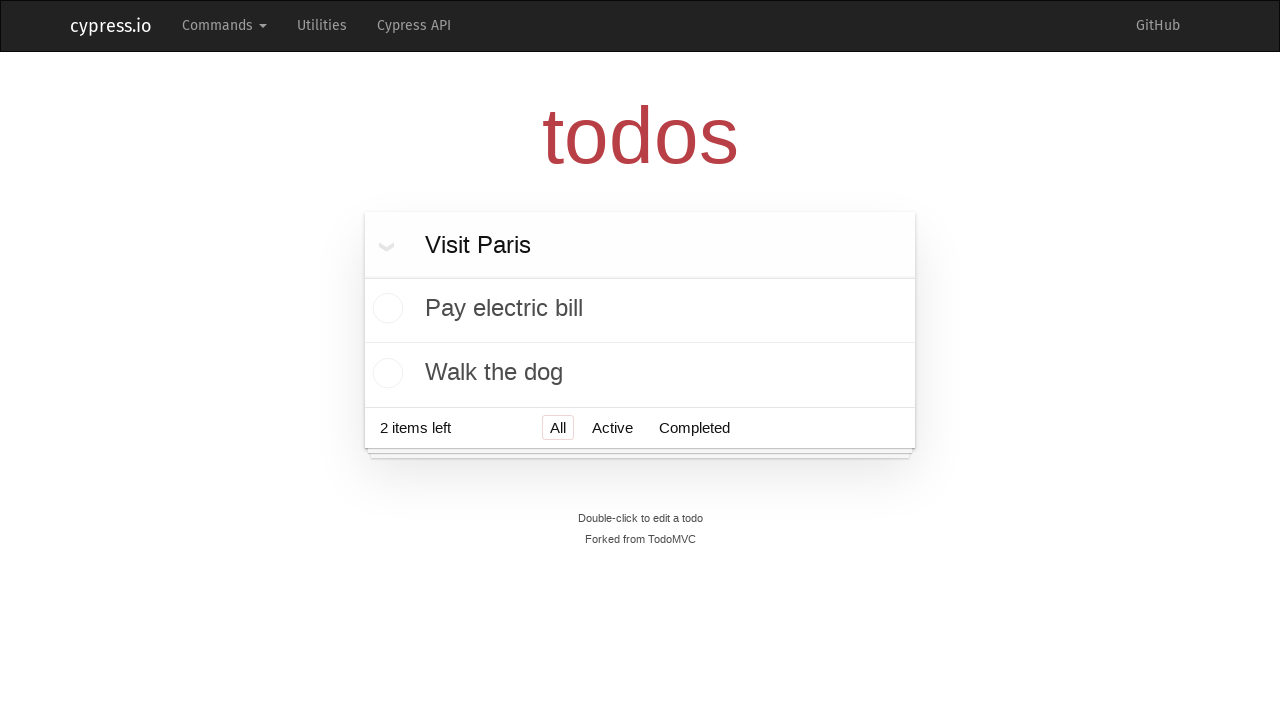

Pressed Enter to submit todo item 'Visit Paris' on input[placeholder='What needs to be done?']
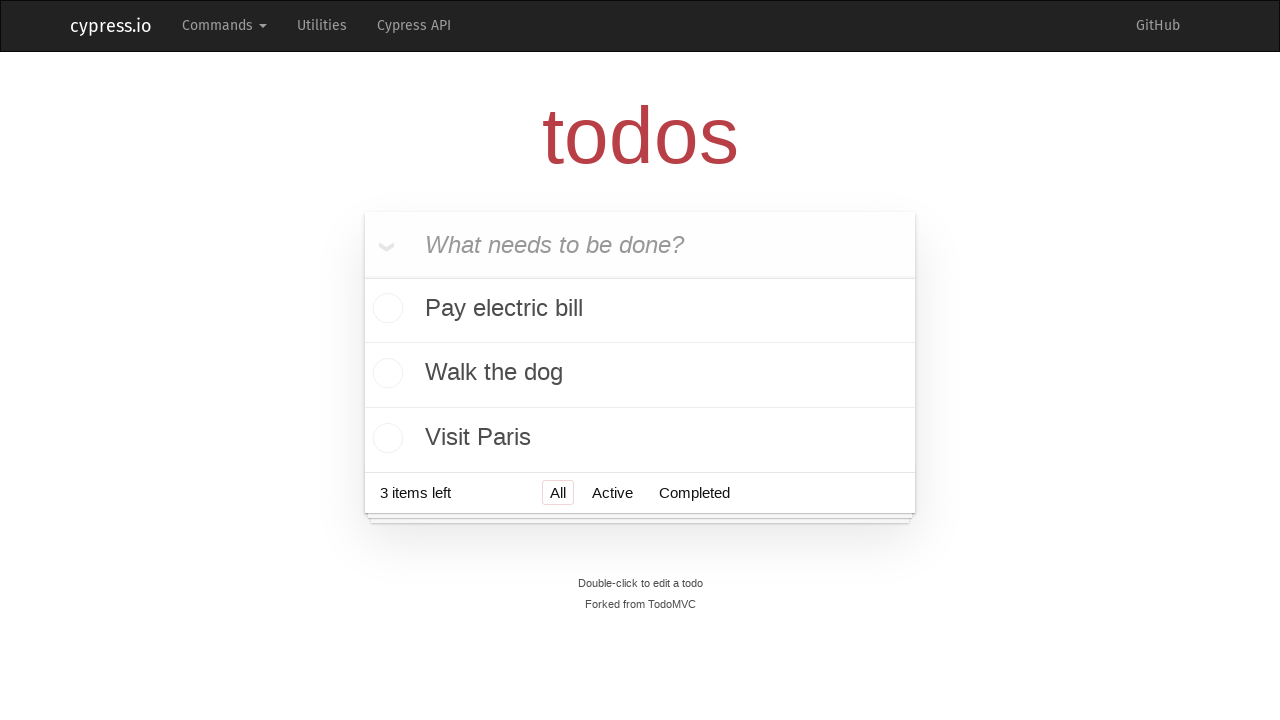

Filled todo input field with 'Visit Prague' on input[placeholder='What needs to be done?']
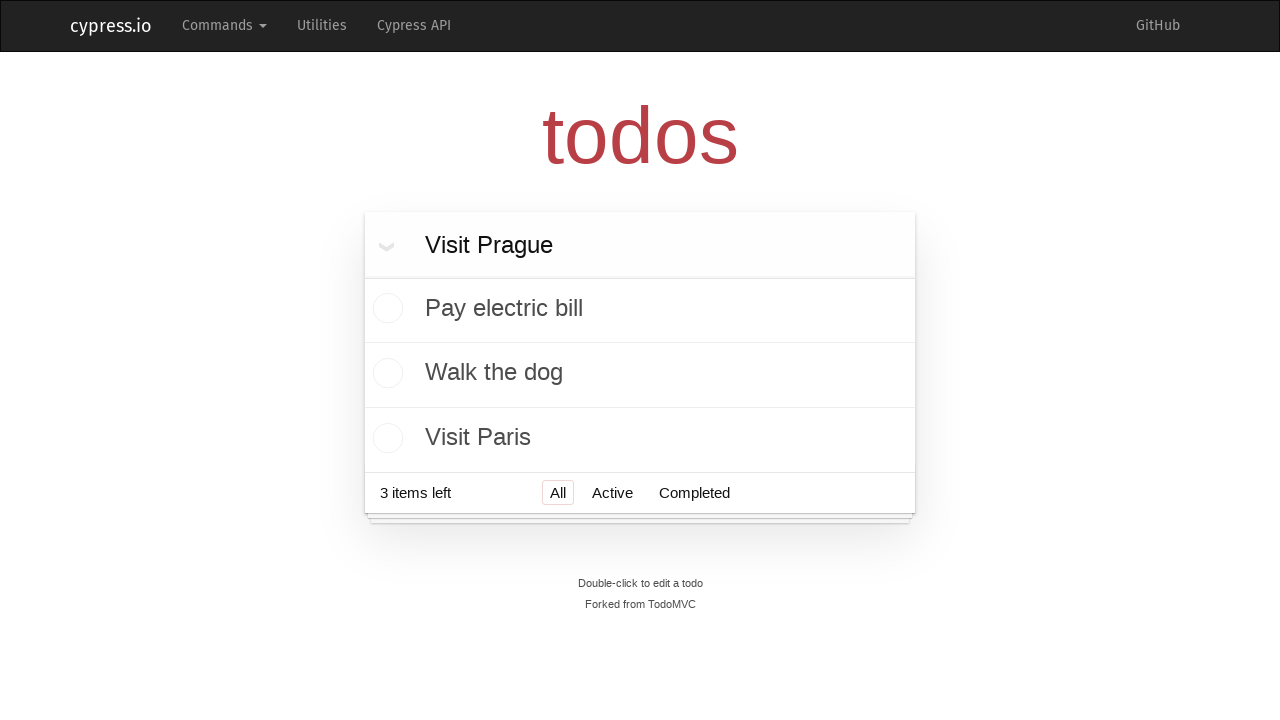

Pressed Enter to submit todo item 'Visit Prague' on input[placeholder='What needs to be done?']
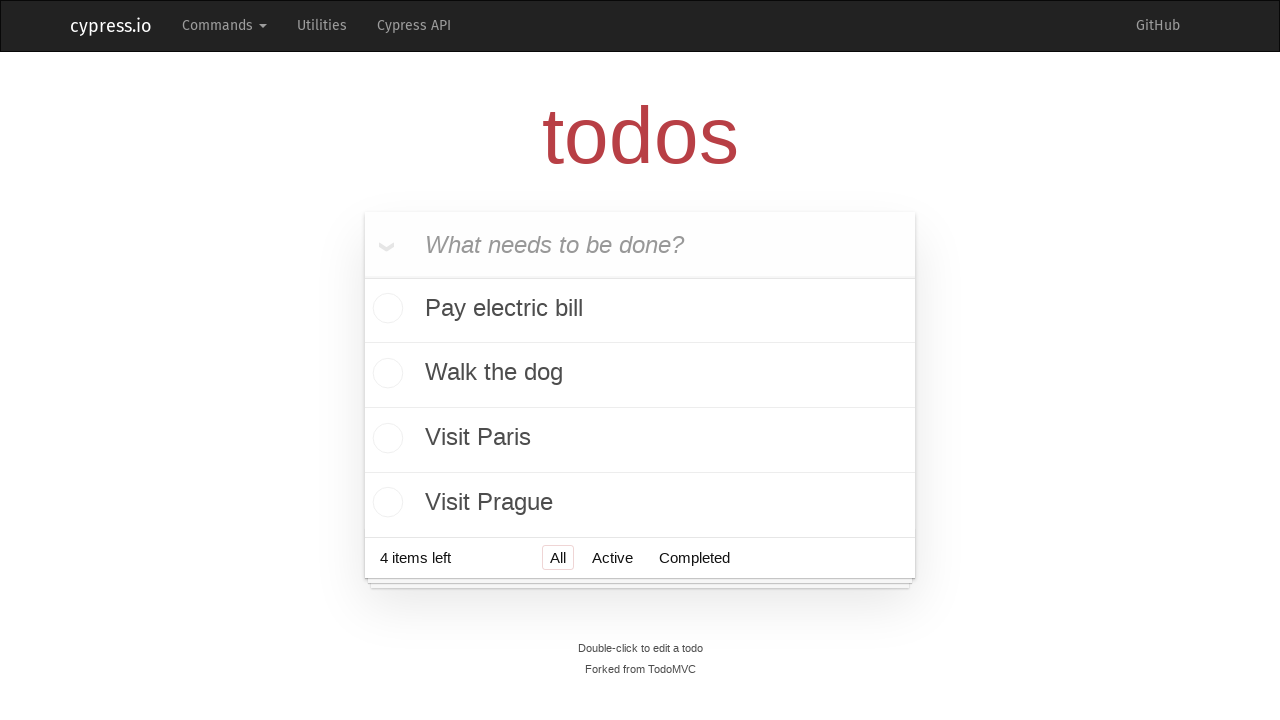

Filled todo input field with 'Visit London' on input[placeholder='What needs to be done?']
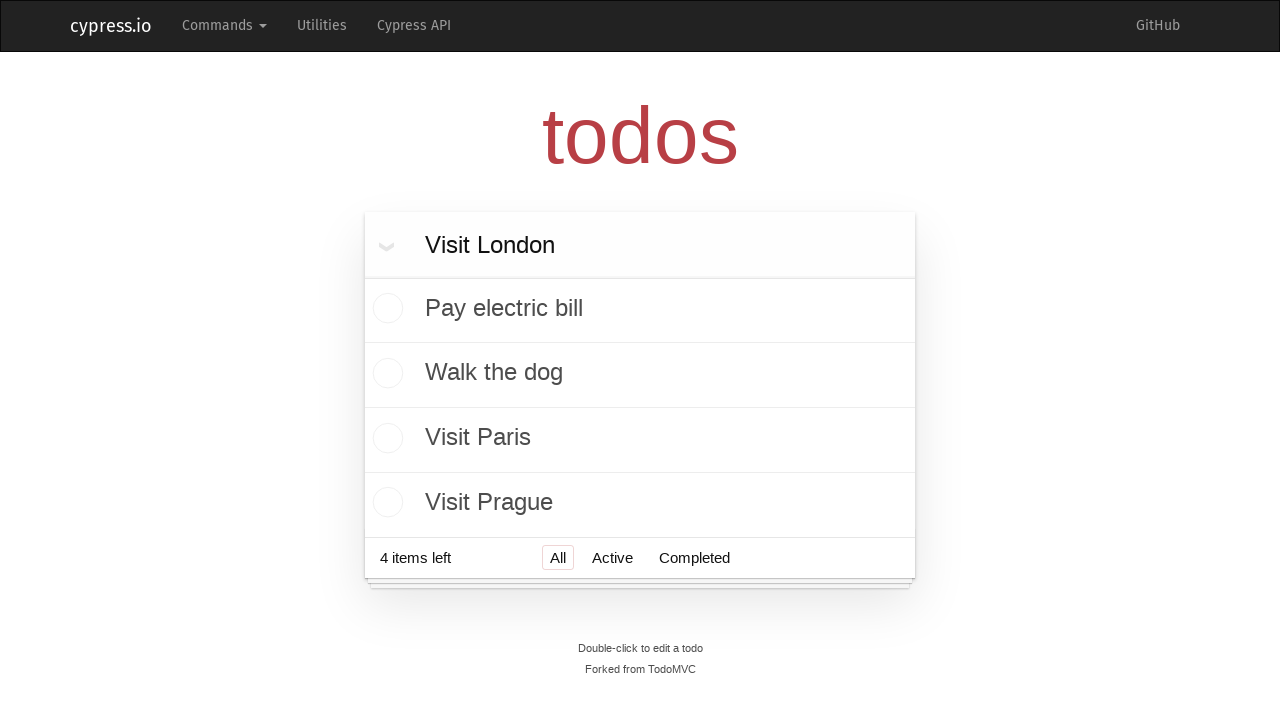

Pressed Enter to submit todo item 'Visit London' on input[placeholder='What needs to be done?']
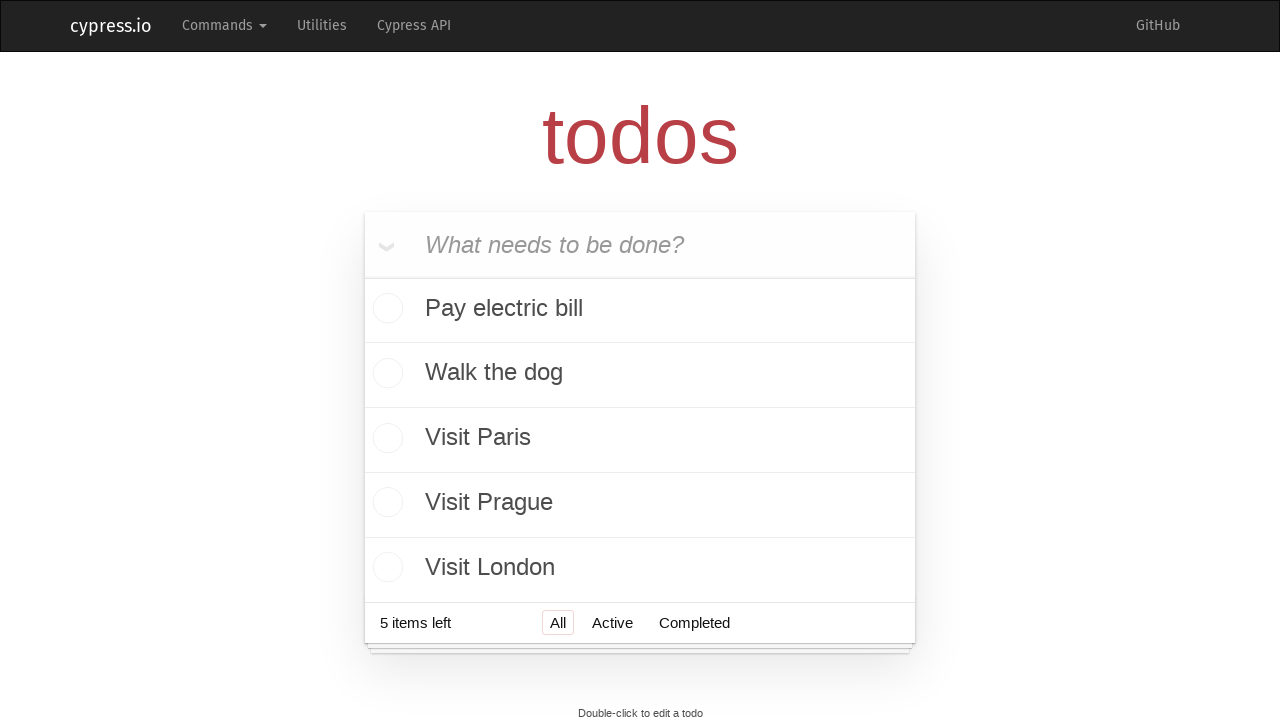

Filled todo input field with 'Visit New York' on input[placeholder='What needs to be done?']
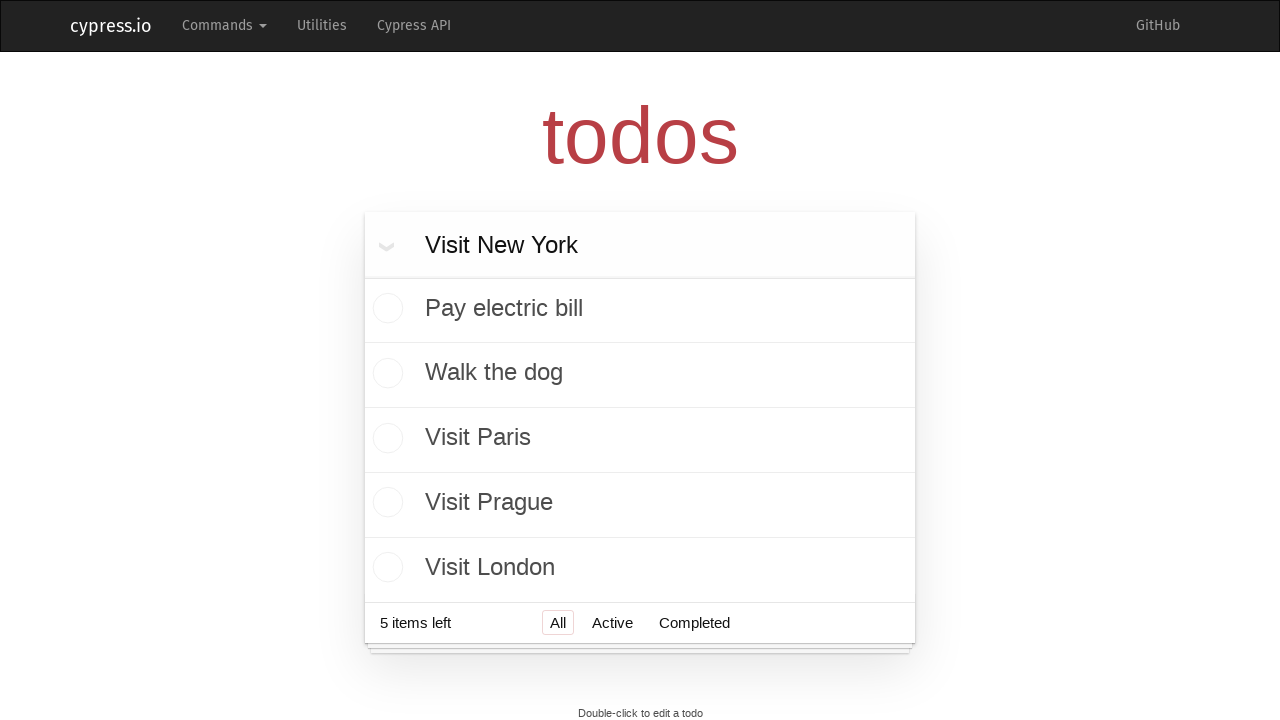

Pressed Enter to submit todo item 'Visit New York' on input[placeholder='What needs to be done?']
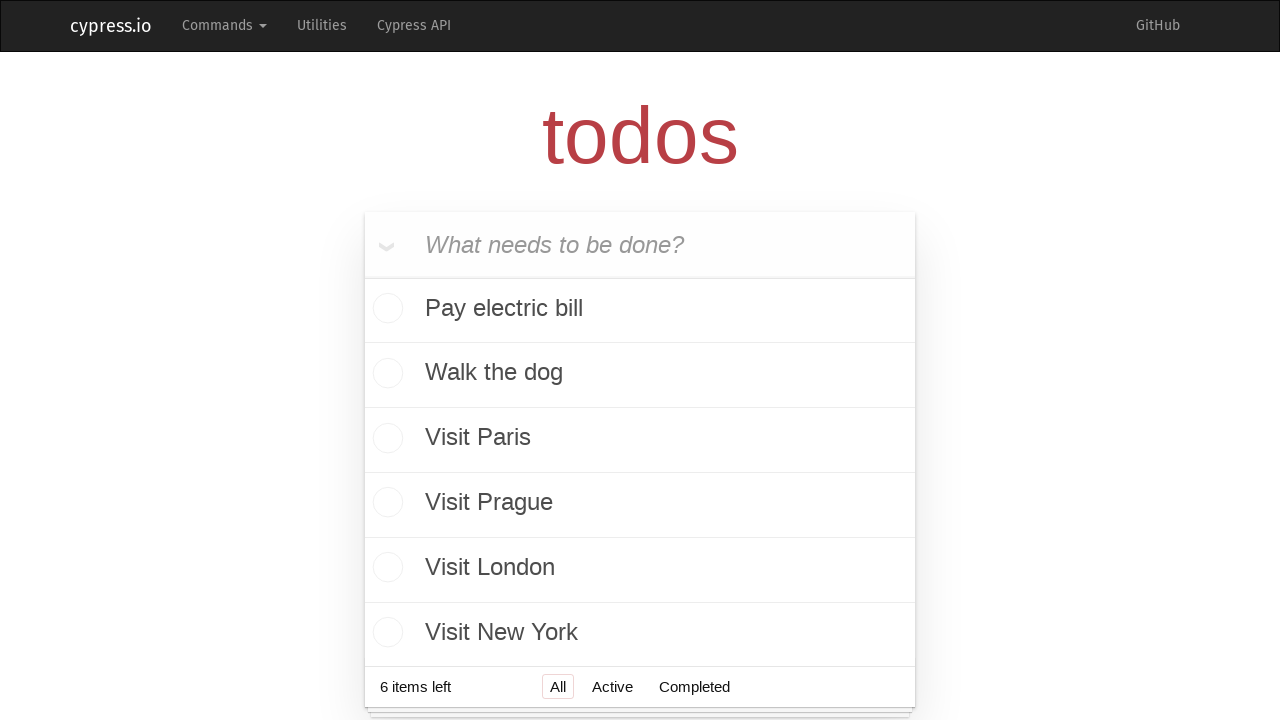

Filled todo input field with 'Visit Belgrade' on input[placeholder='What needs to be done?']
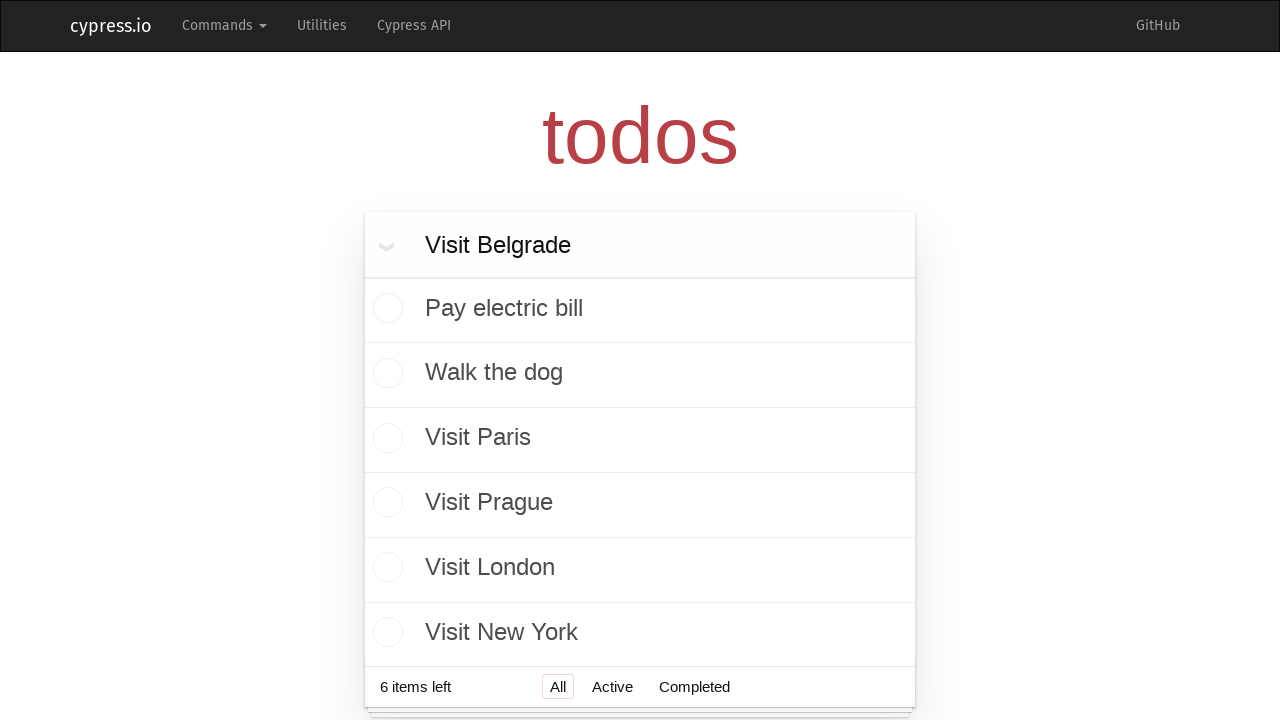

Pressed Enter to submit todo item 'Visit Belgrade' on input[placeholder='What needs to be done?']
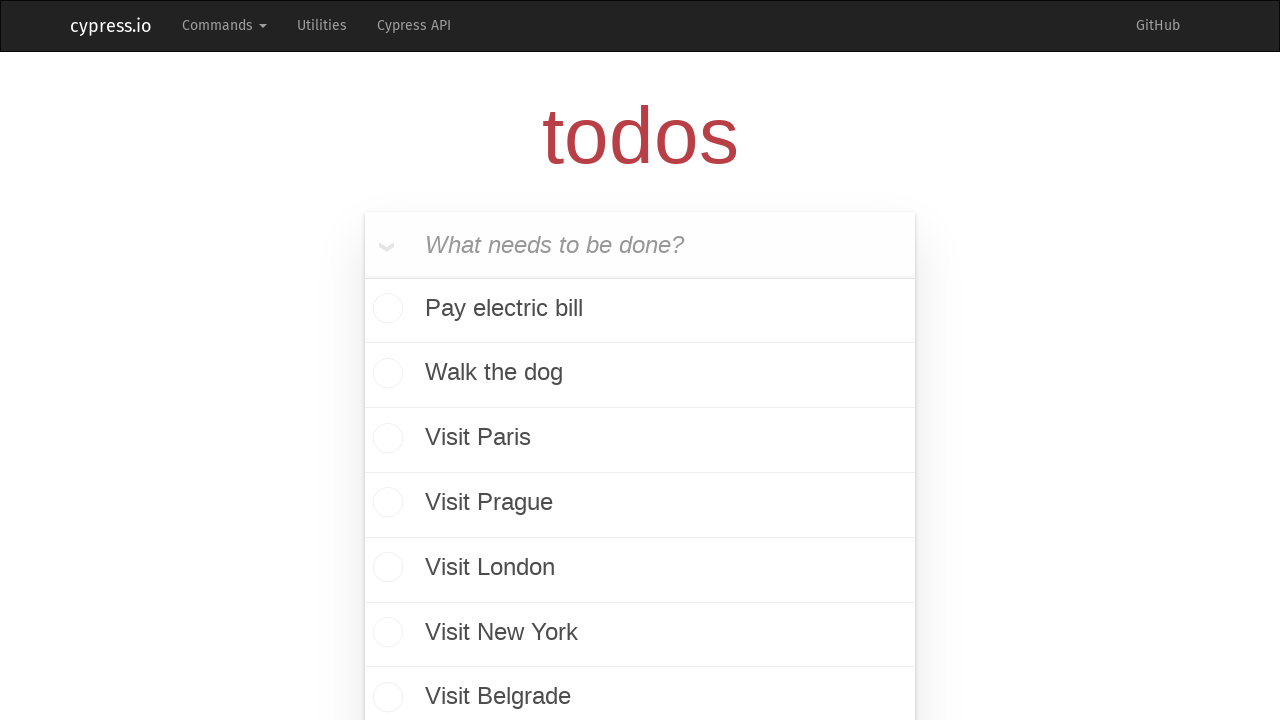

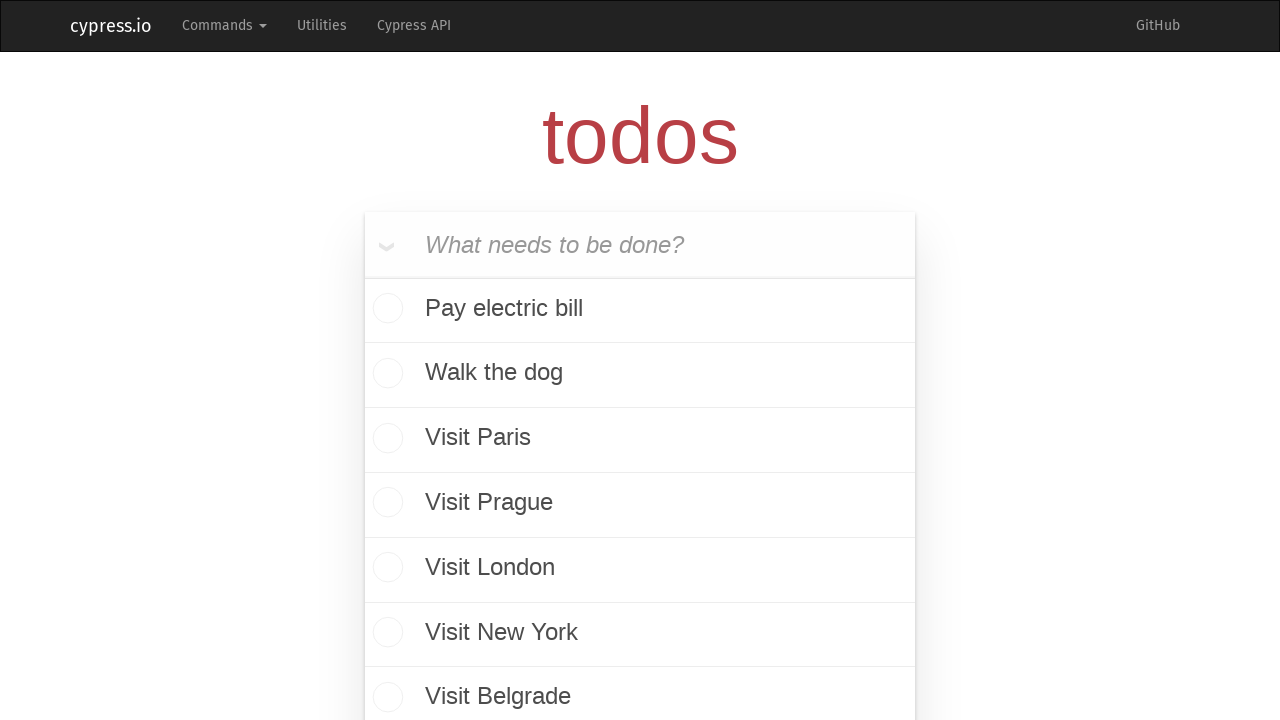